Tests marking all todo items as completed using the toggle-all checkbox.

Starting URL: https://demo.playwright.dev/todomvc

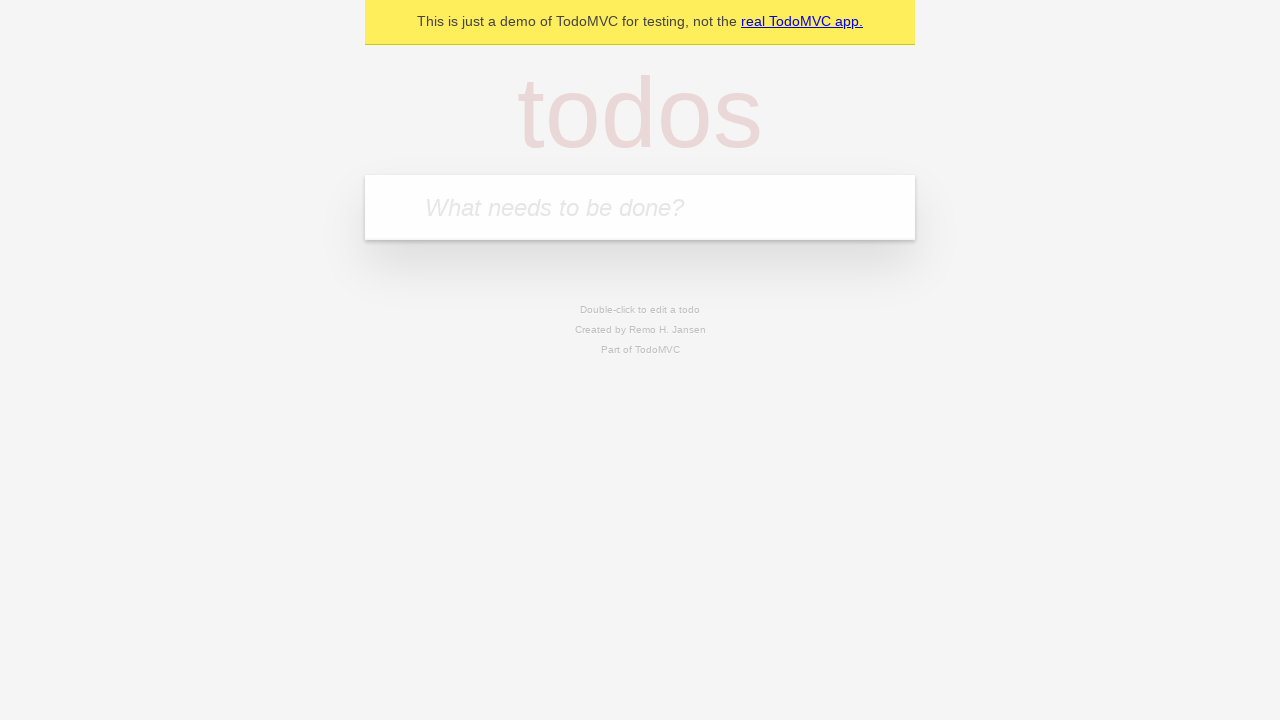

Filled first todo input with 'buy some cheese' on internal:attr=[placeholder="What needs to be done?"i]
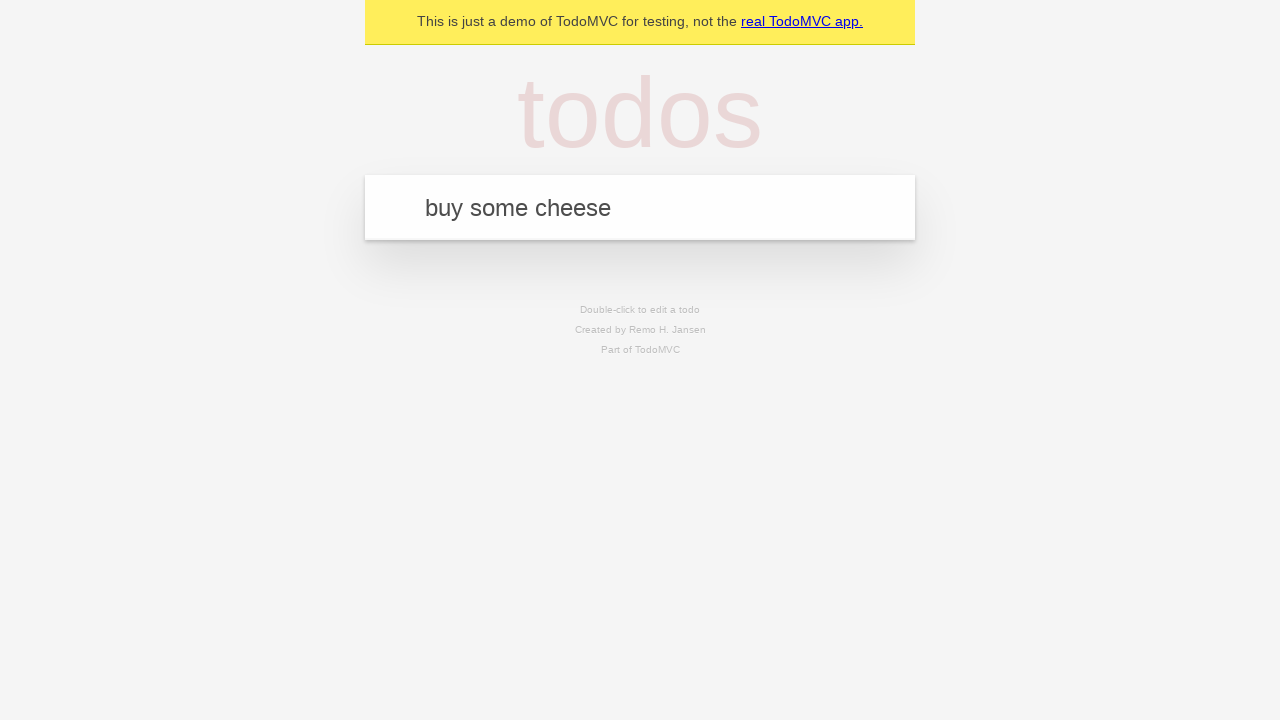

Pressed Enter to add first todo item on internal:attr=[placeholder="What needs to be done?"i]
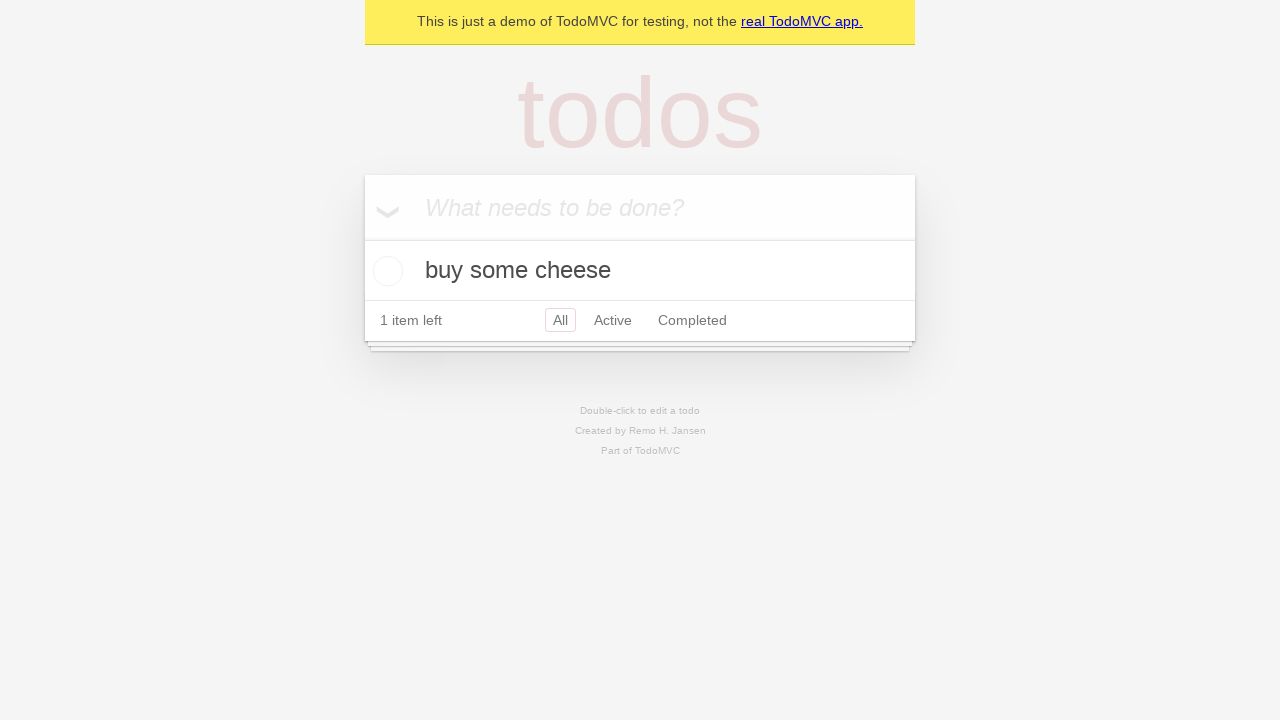

Filled second todo input with 'feed the cat' on internal:attr=[placeholder="What needs to be done?"i]
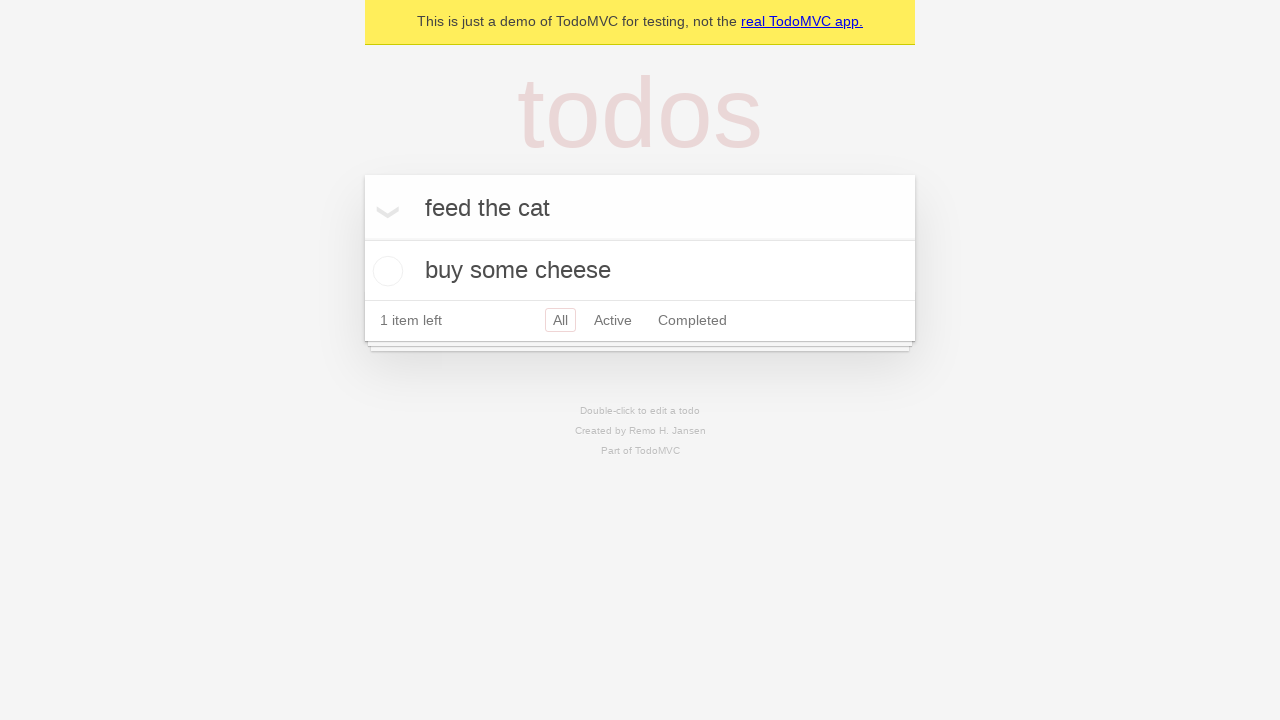

Pressed Enter to add second todo item on internal:attr=[placeholder="What needs to be done?"i]
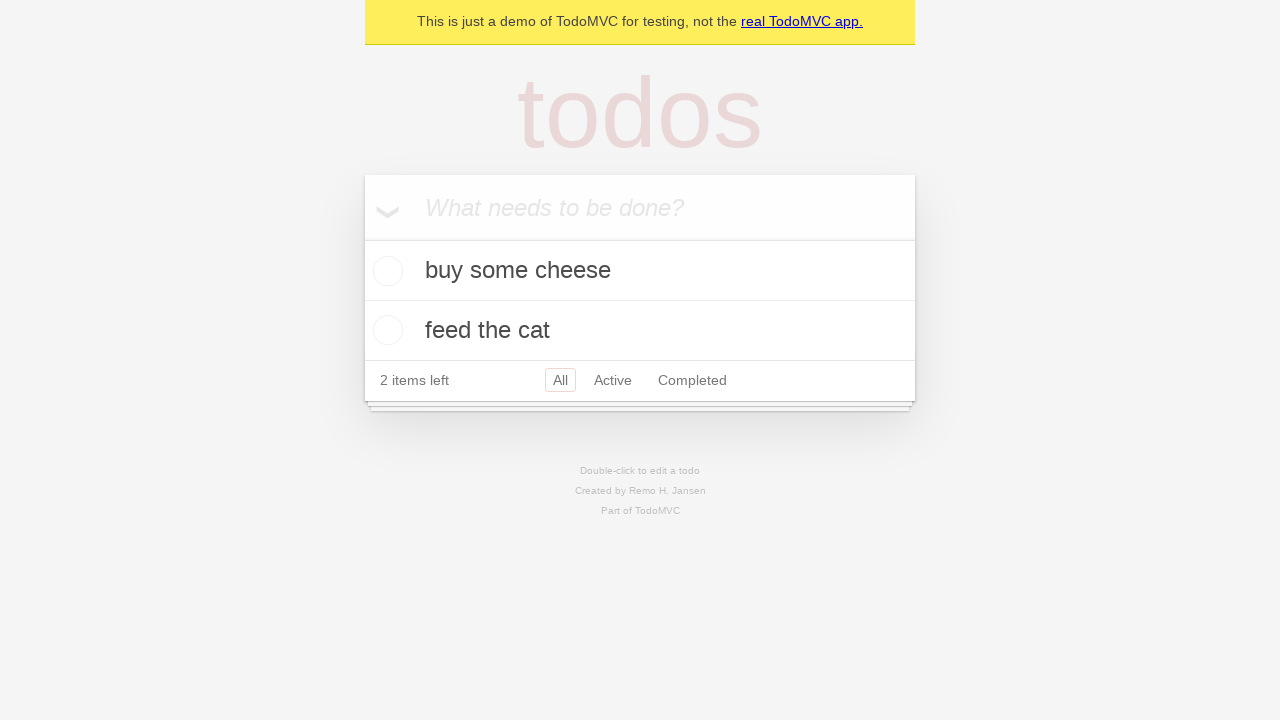

Filled third todo input with 'book a doctors appointment' on internal:attr=[placeholder="What needs to be done?"i]
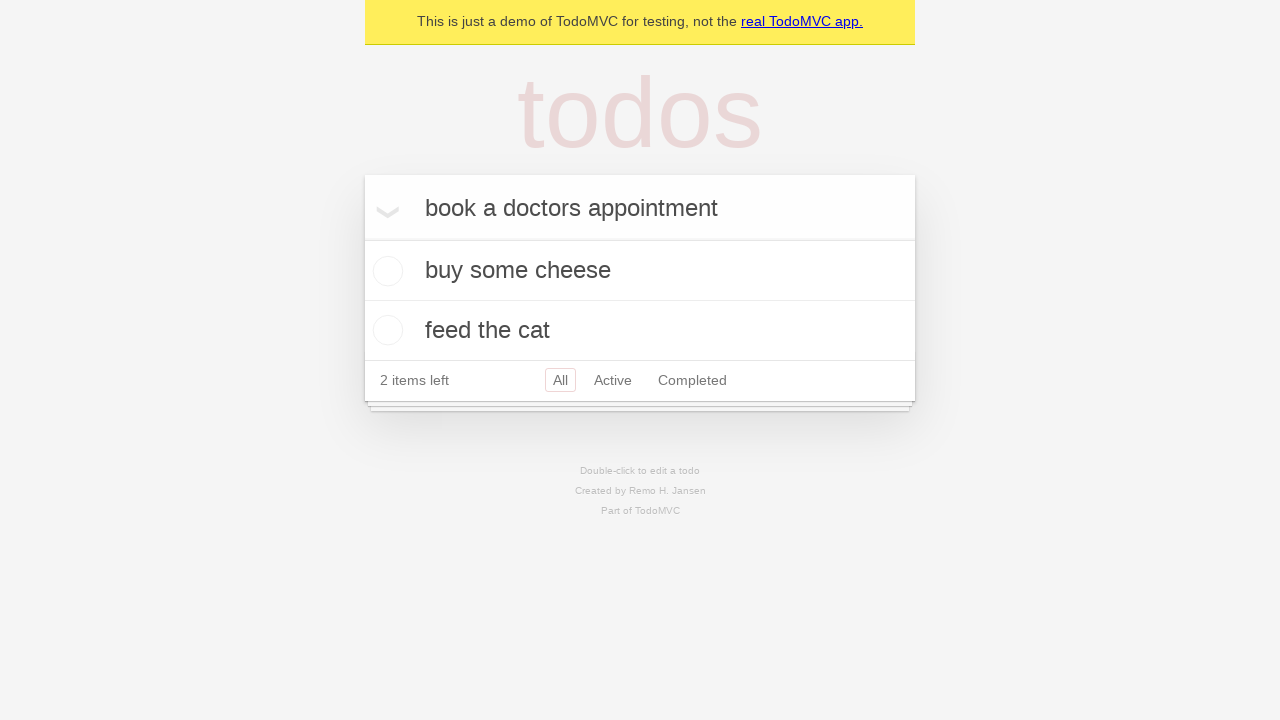

Pressed Enter to add third todo item on internal:attr=[placeholder="What needs to be done?"i]
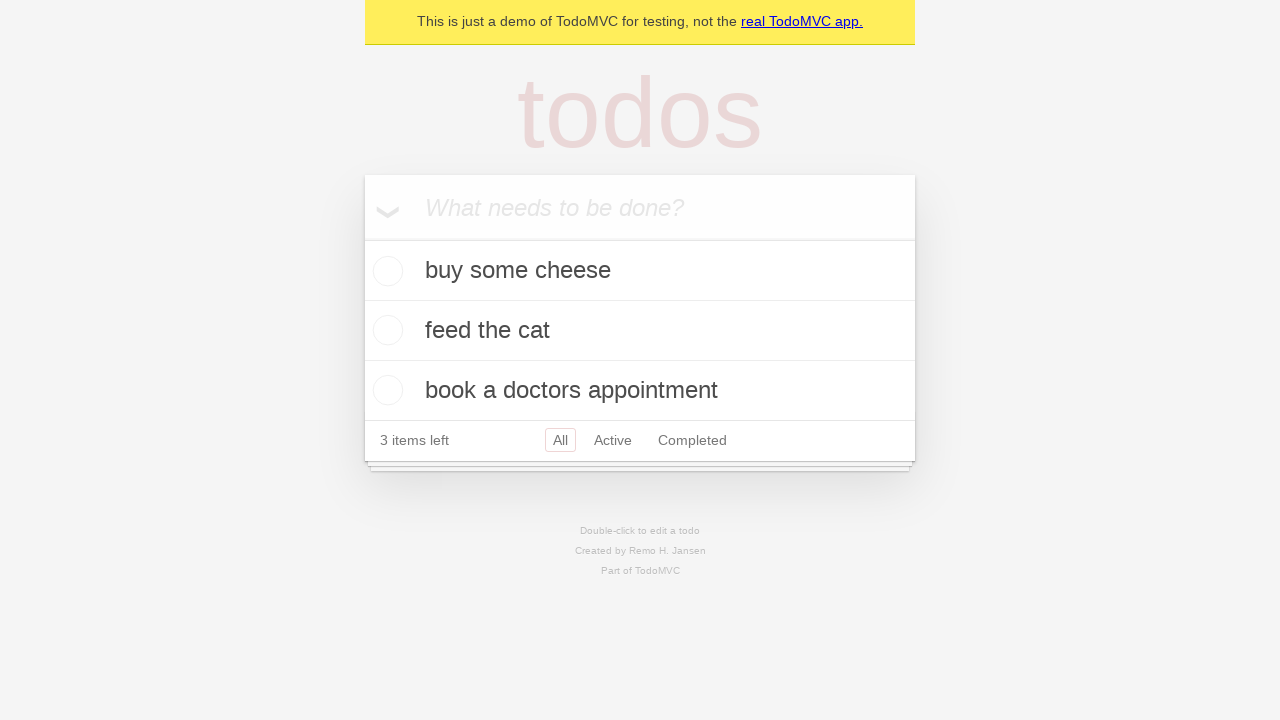

Clicked toggle-all checkbox to mark all items as completed at (362, 238) on internal:label="Mark all as complete"i
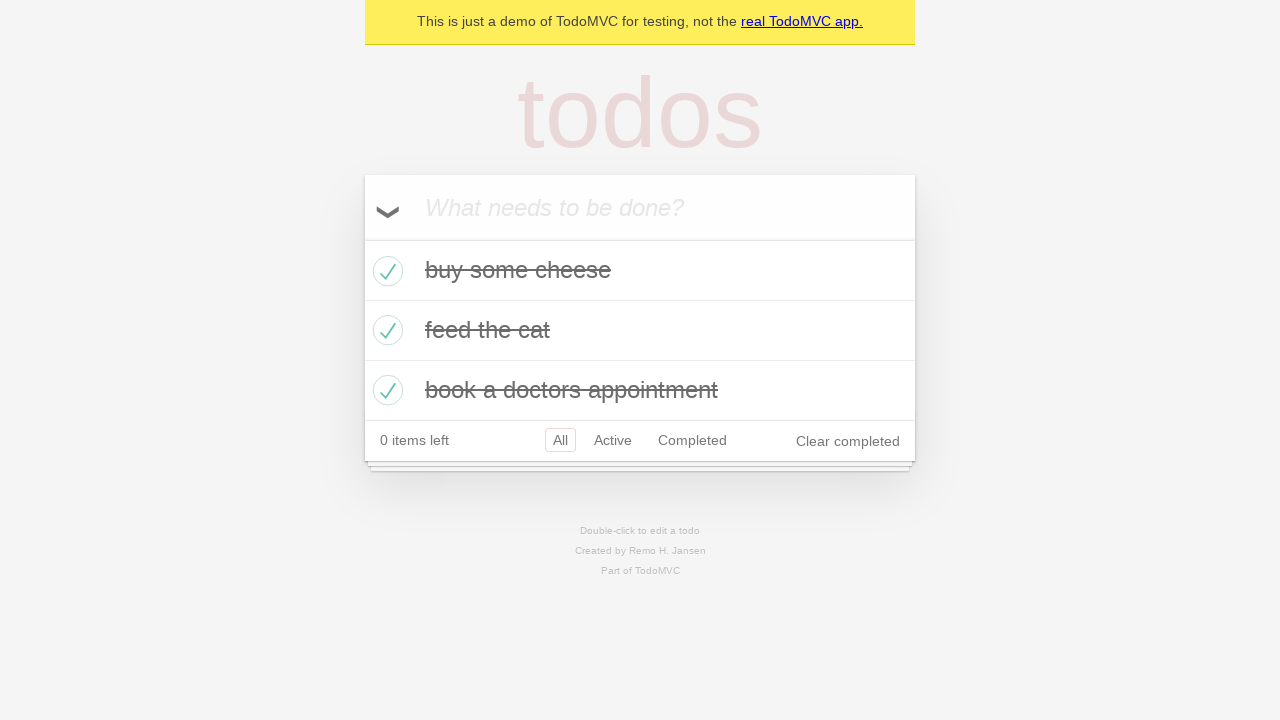

Verified all todo items are marked as completed
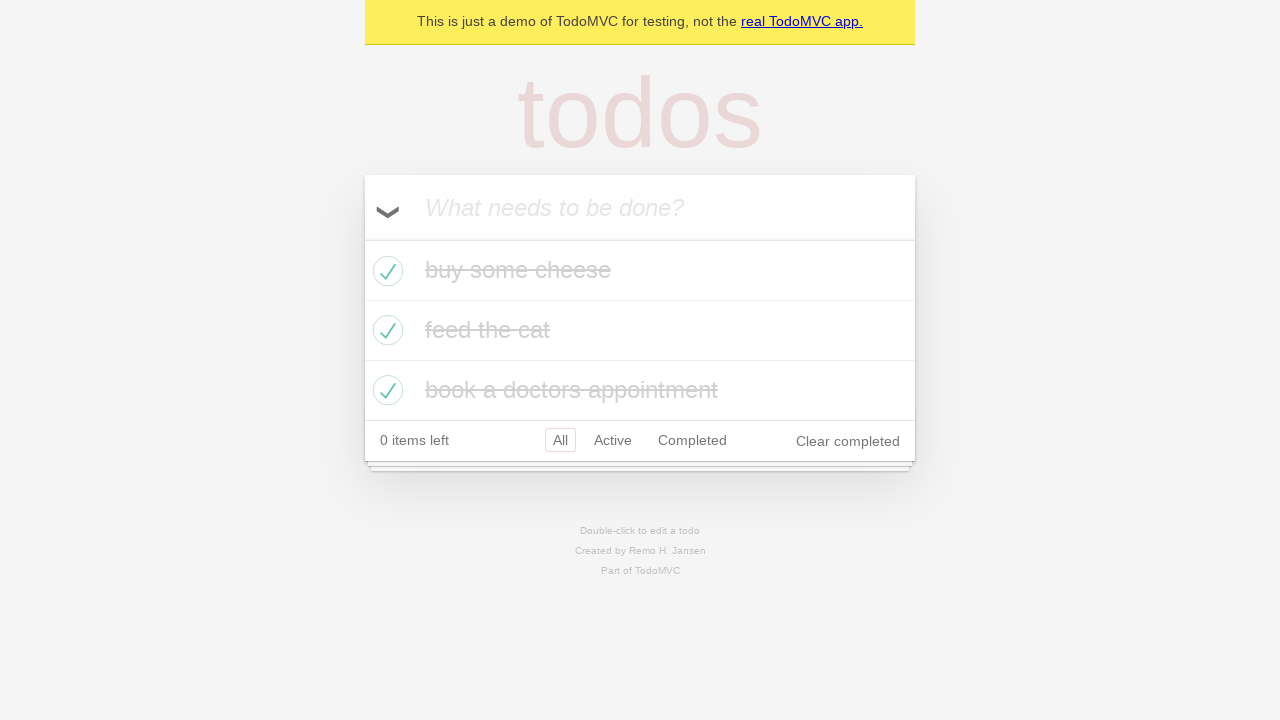

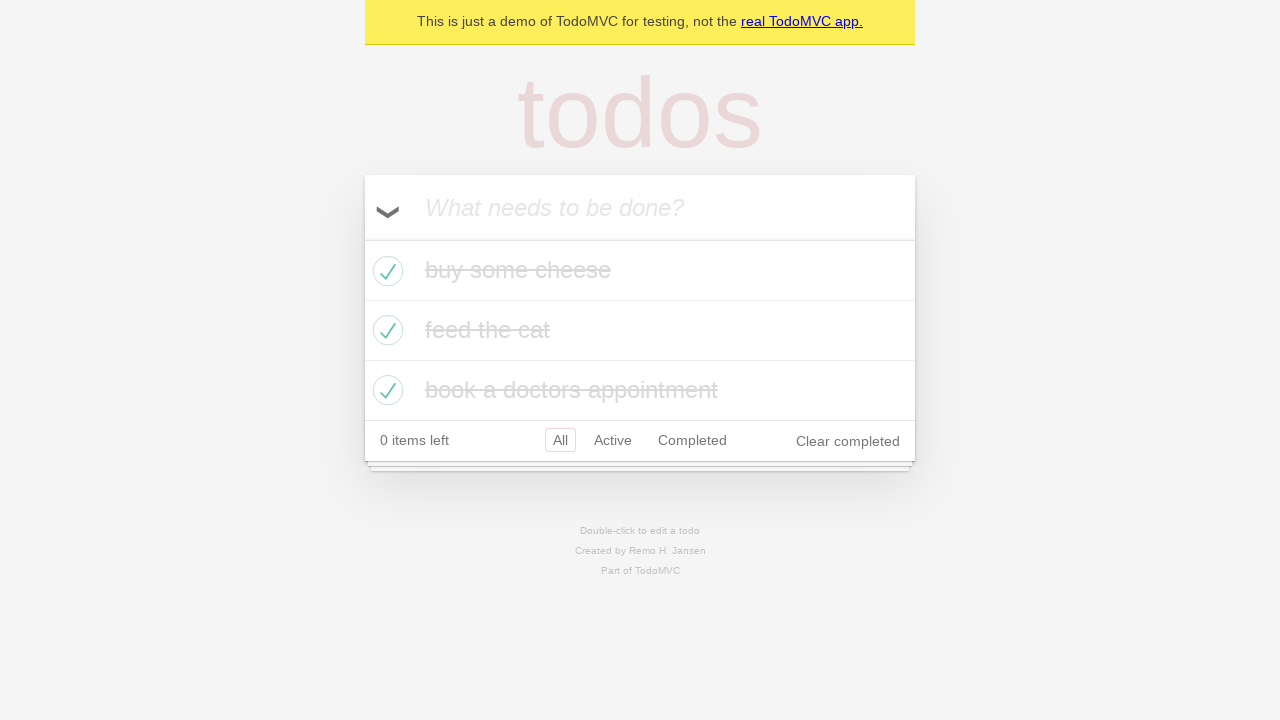